Tests dynamic dropdown functionality by selecting origin and destination stations from cascading dropdowns

Starting URL: https://www.rahulshettyacademy.com/dropdownsPractise/

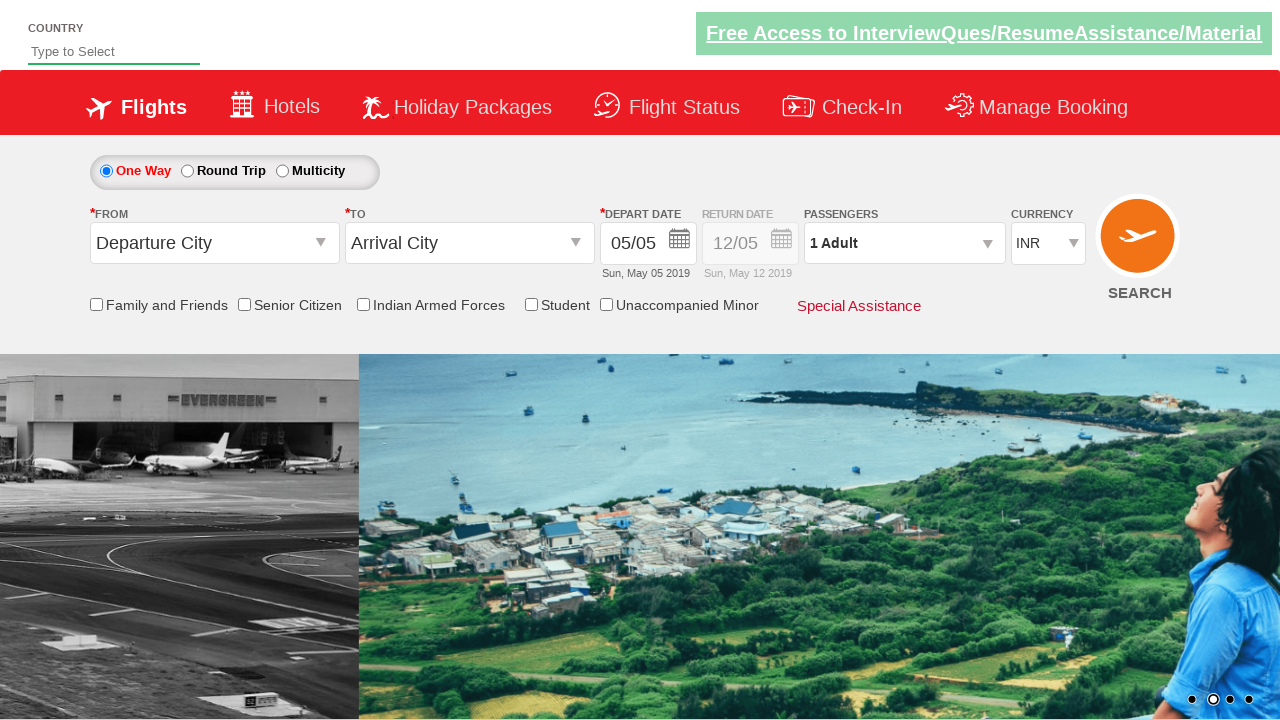

Clicked on origin station dropdown at (214, 243) on #ctl00_mainContent_ddl_originStation1_CTXT
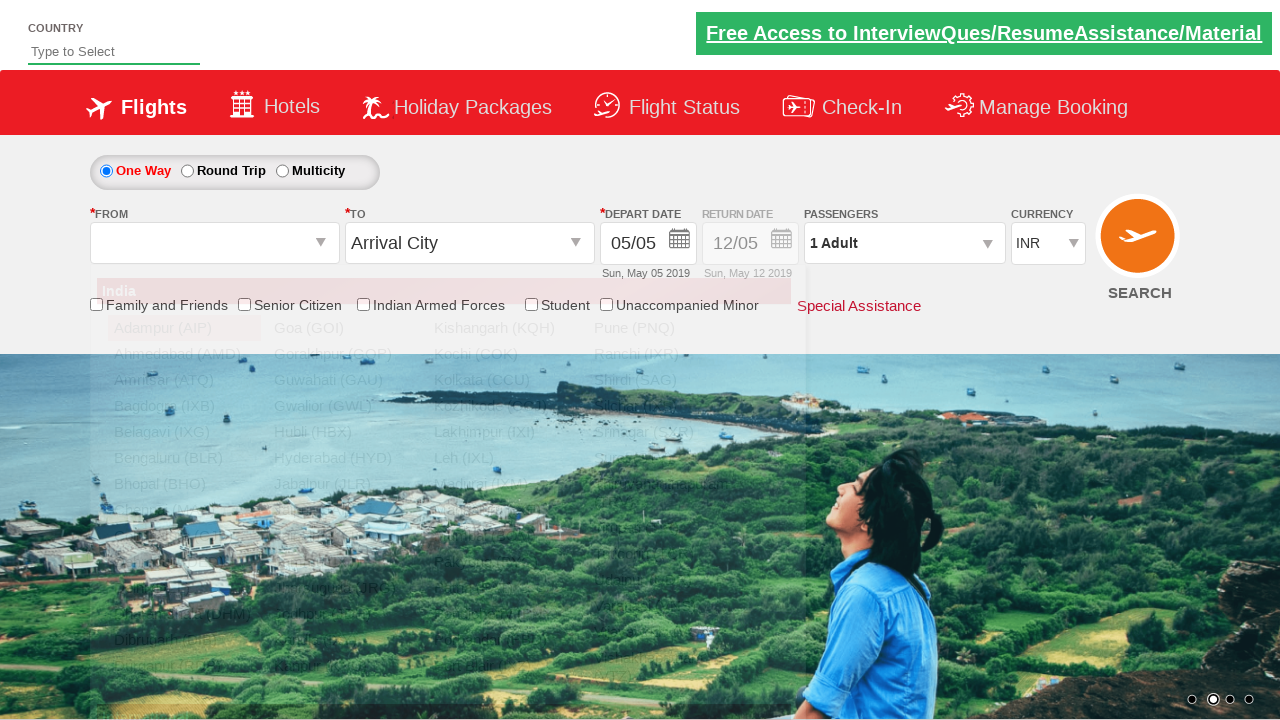

Selected BLR (Bangalore) as origin station at (184, 458) on div#glsctl00_mainContent_ddl_originStation1_CTNR a[value='BLR']
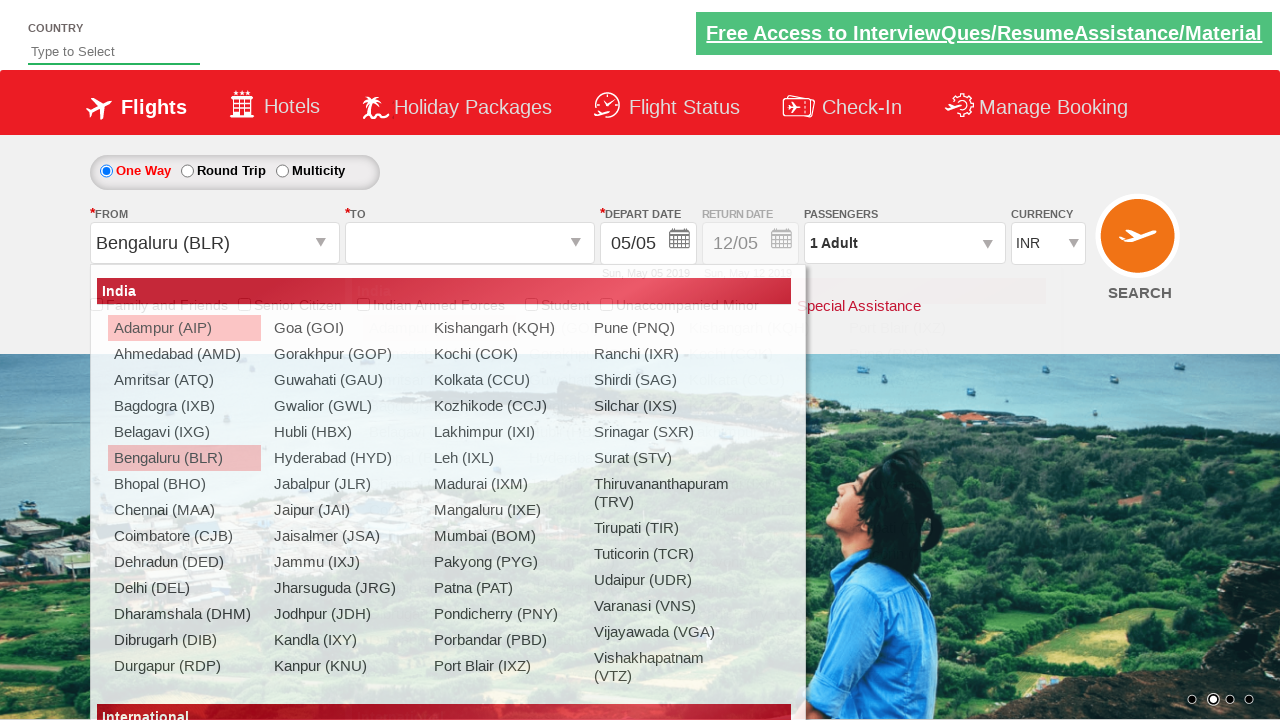

Selected MAA (Chennai) as destination station at (439, 484) on div#ctl00_mainContent_ddl_destinationStation1_CTNR a[value='MAA']
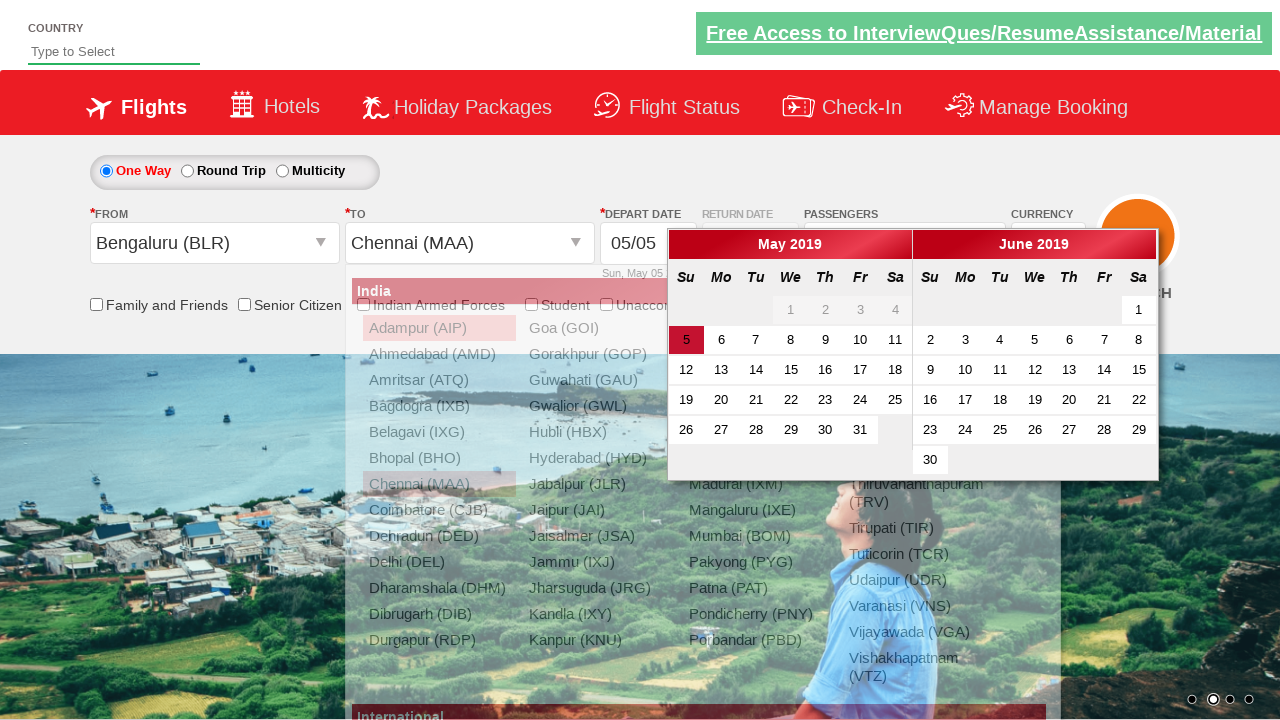

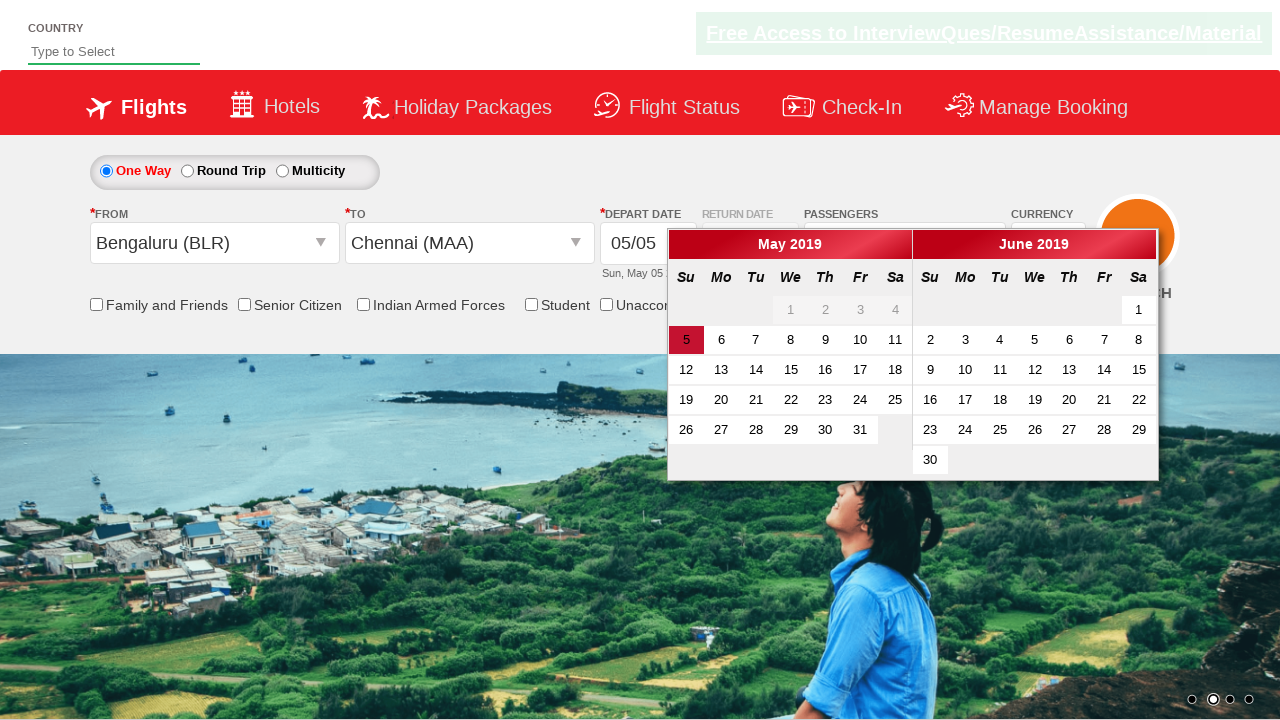